Tests the train search functionality on erail.in by entering source station (MAS - Chennai), destination station (DLI - Delhi), and searching for available trains on a specific date.

Starting URL: https://erail.in/

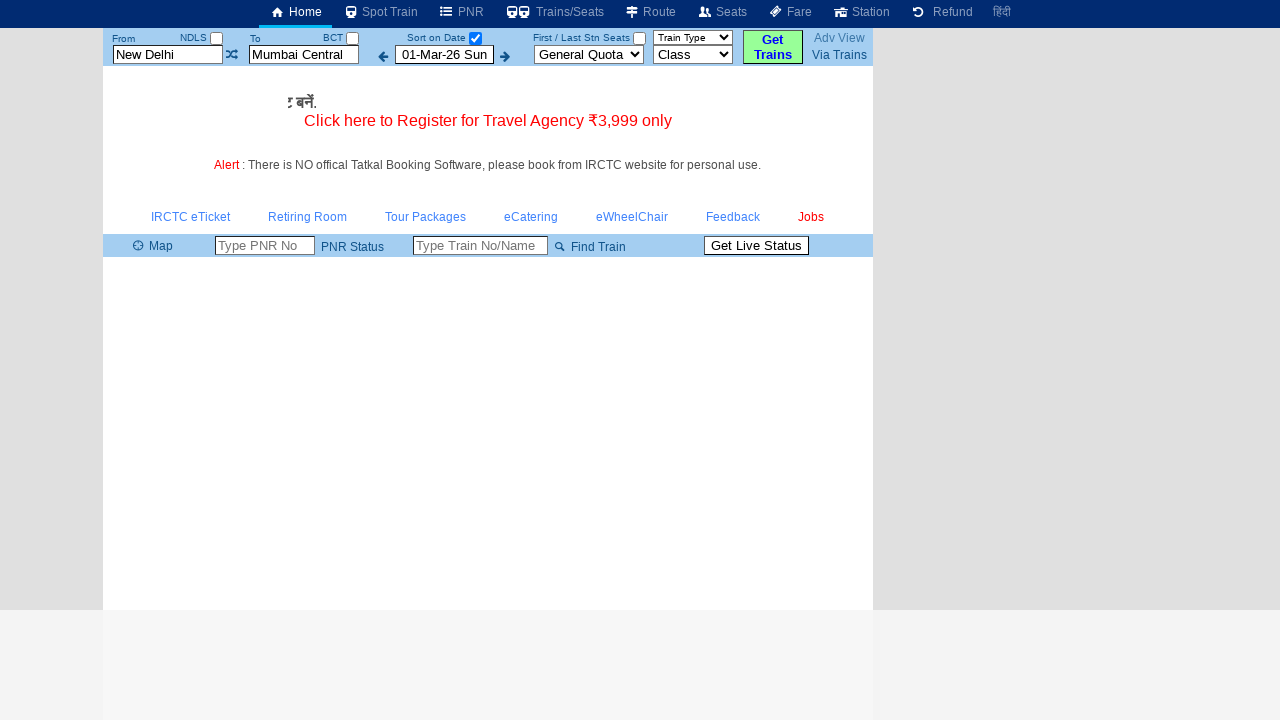

Cleared the 'From' station field on #txtStationFrom
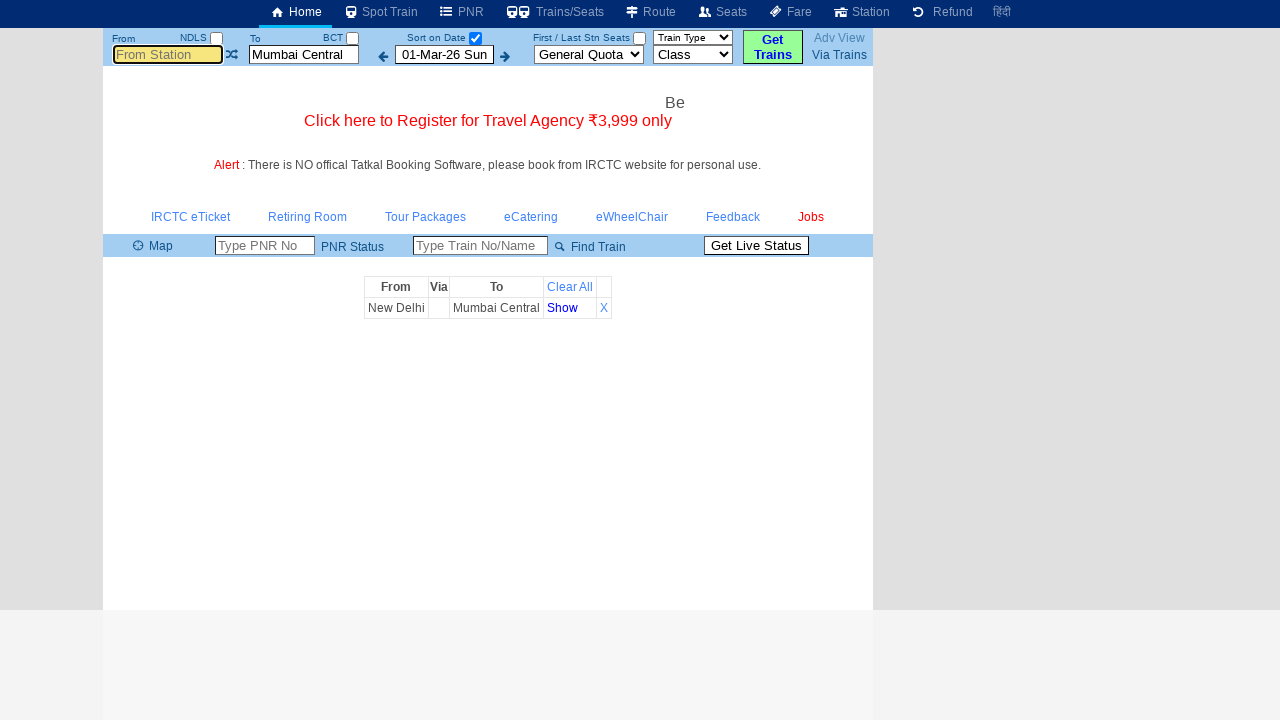

Filled 'From' station field with 'MAS' (Chennai) on #txtStationFrom
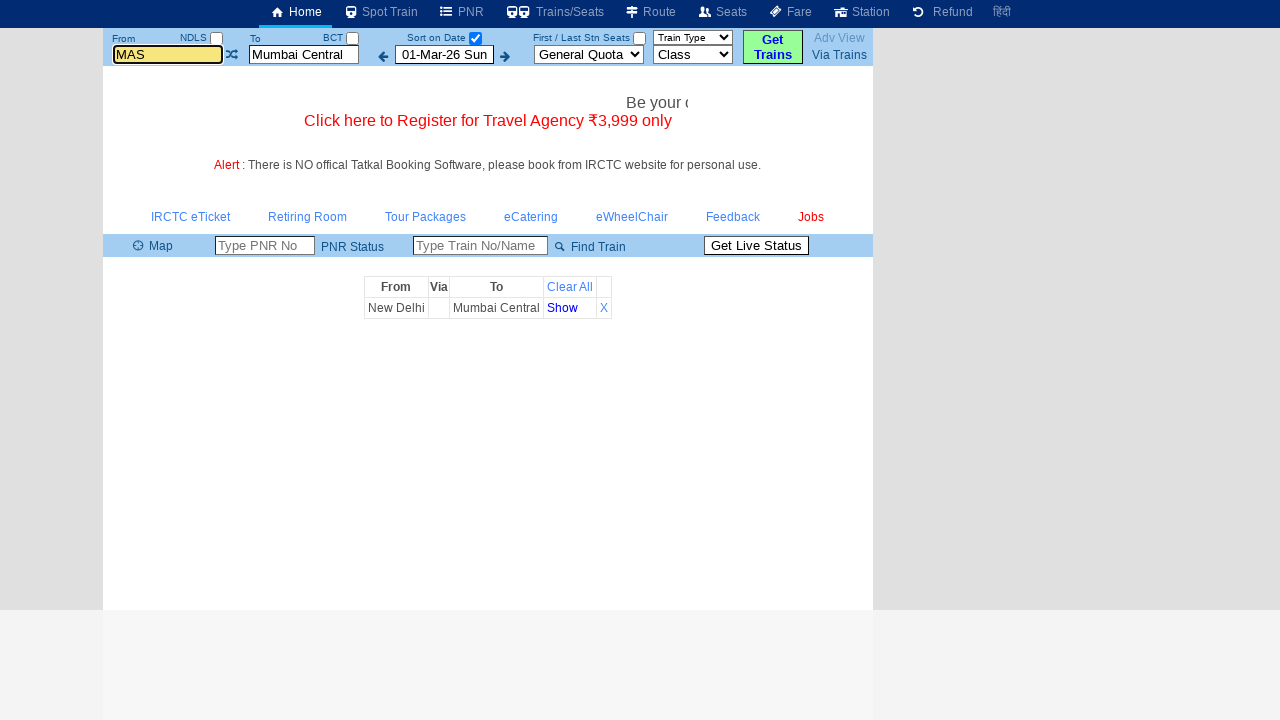

Pressed Enter to confirm source station 'MAS' on #txtStationFrom
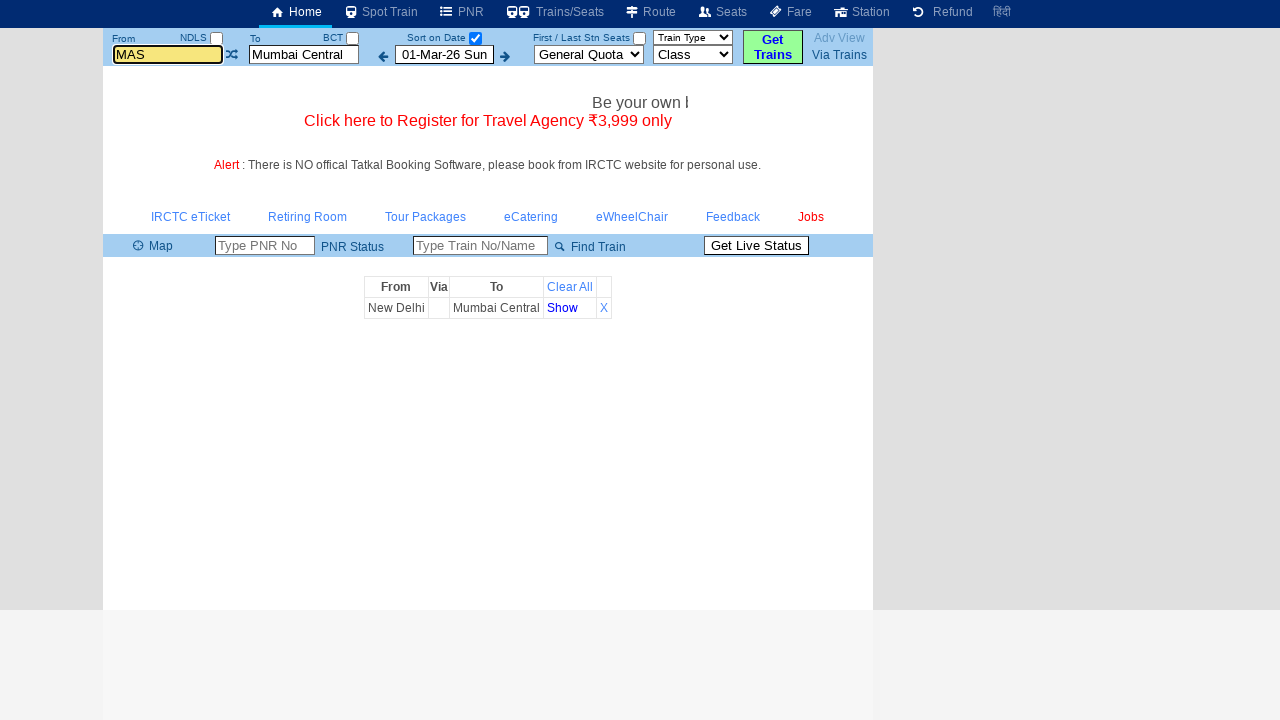

Cleared the 'To' station field on #txtStationTo
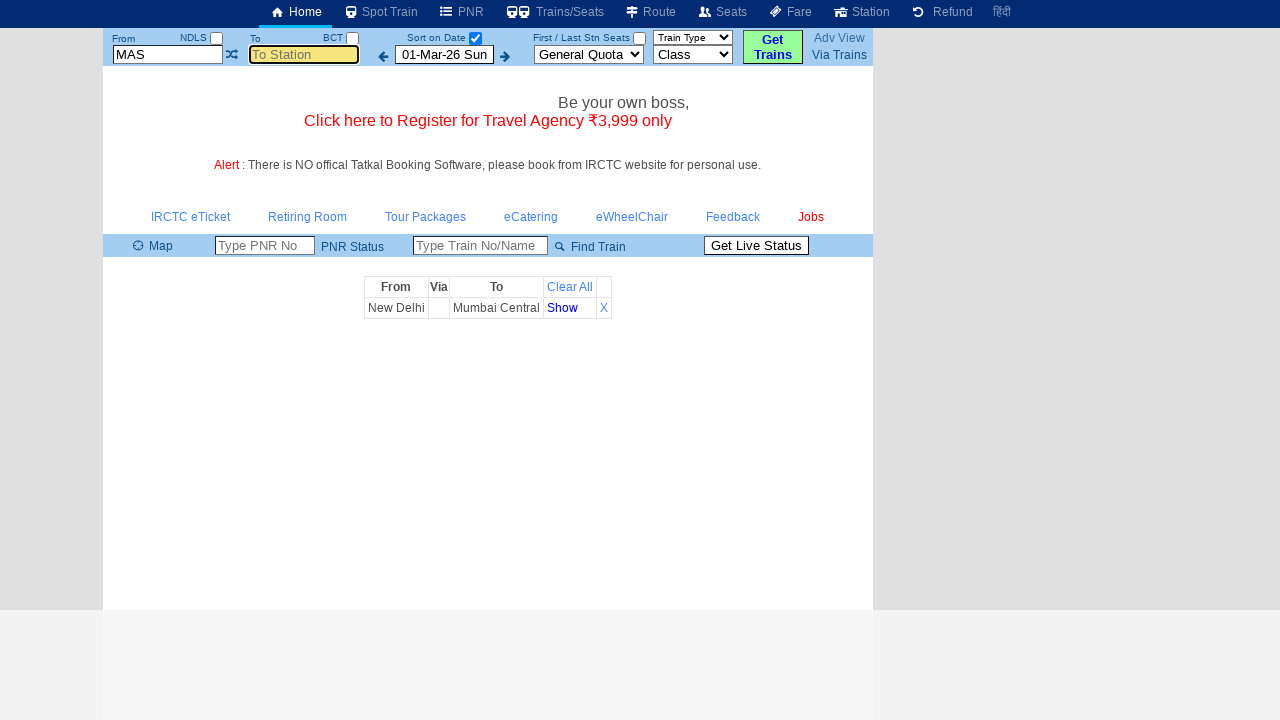

Filled 'To' station field with 'DLI' (Delhi) on #txtStationTo
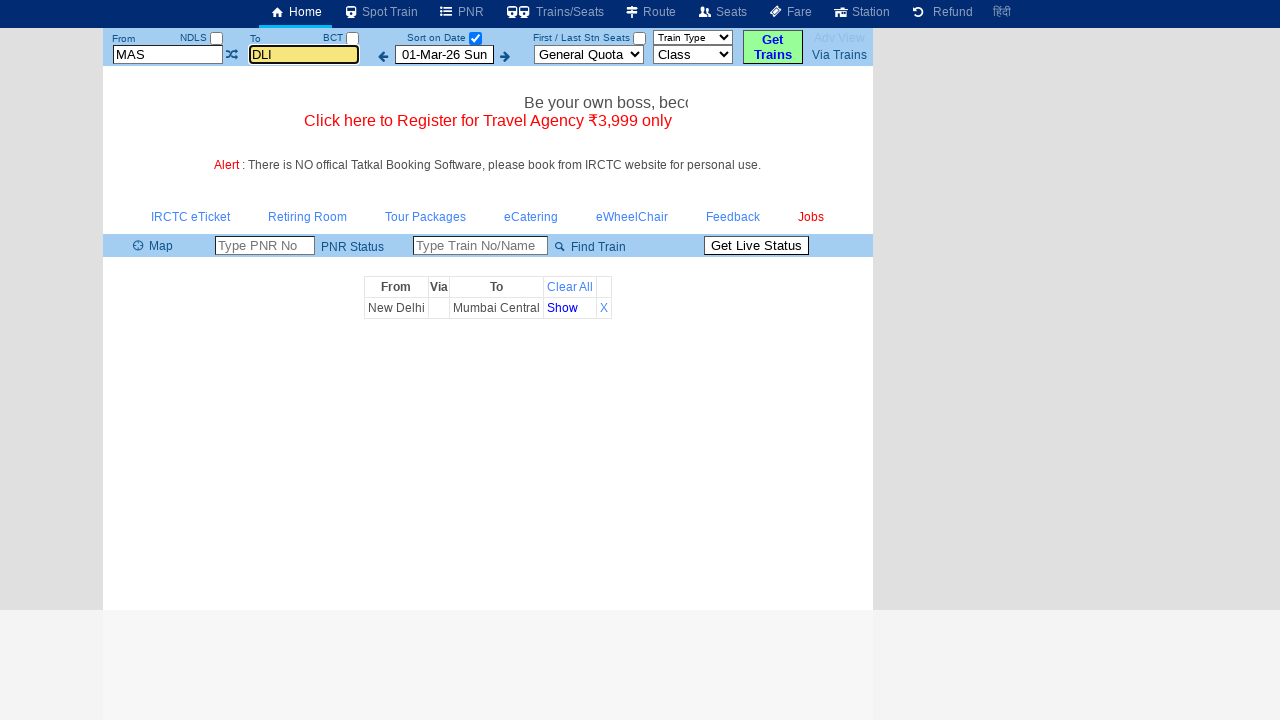

Pressed Enter to confirm destination station 'DLI' on #txtStationTo
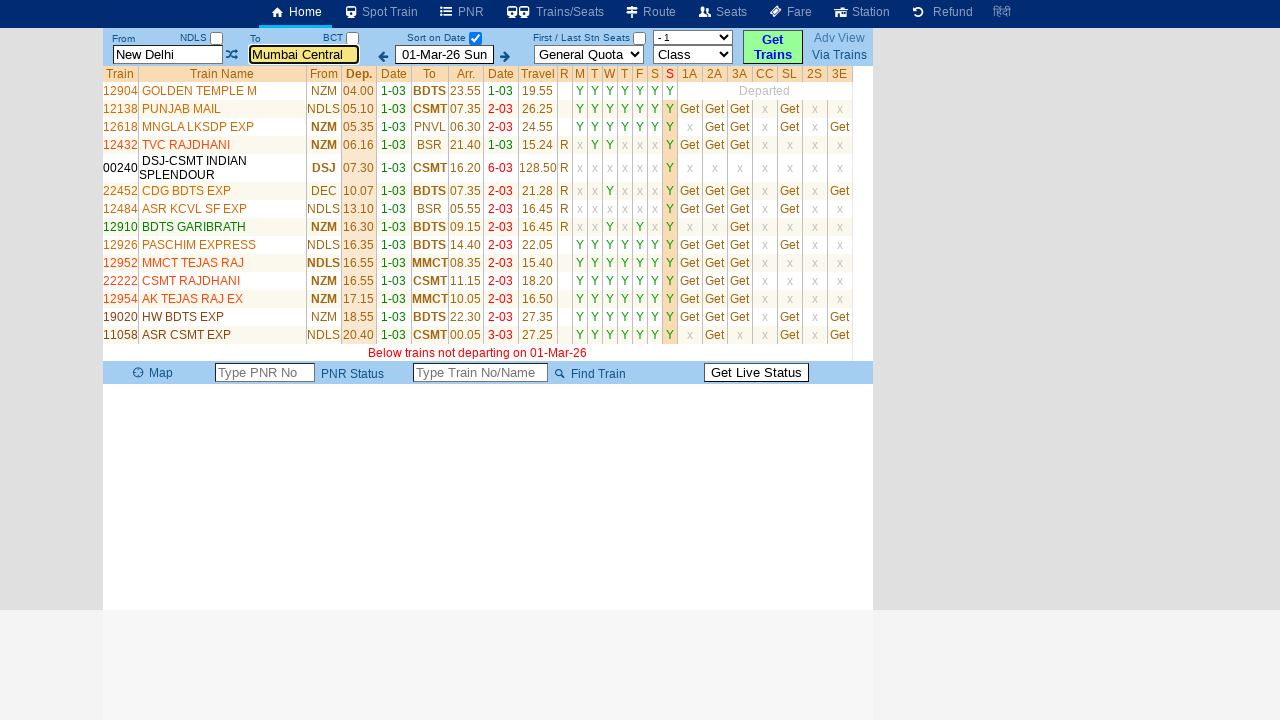

Clicked date-only checkbox to search for trains at (475, 38) on #chkSelectDateOnly
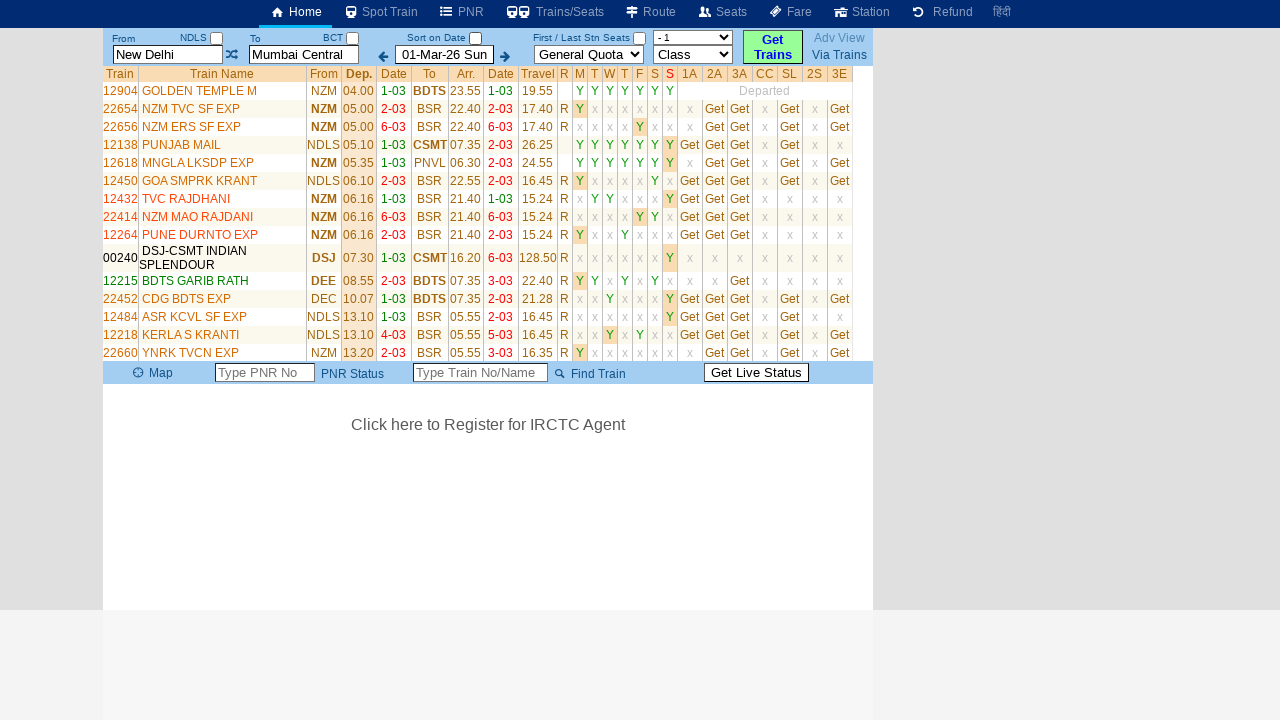

Train search results table loaded successfully
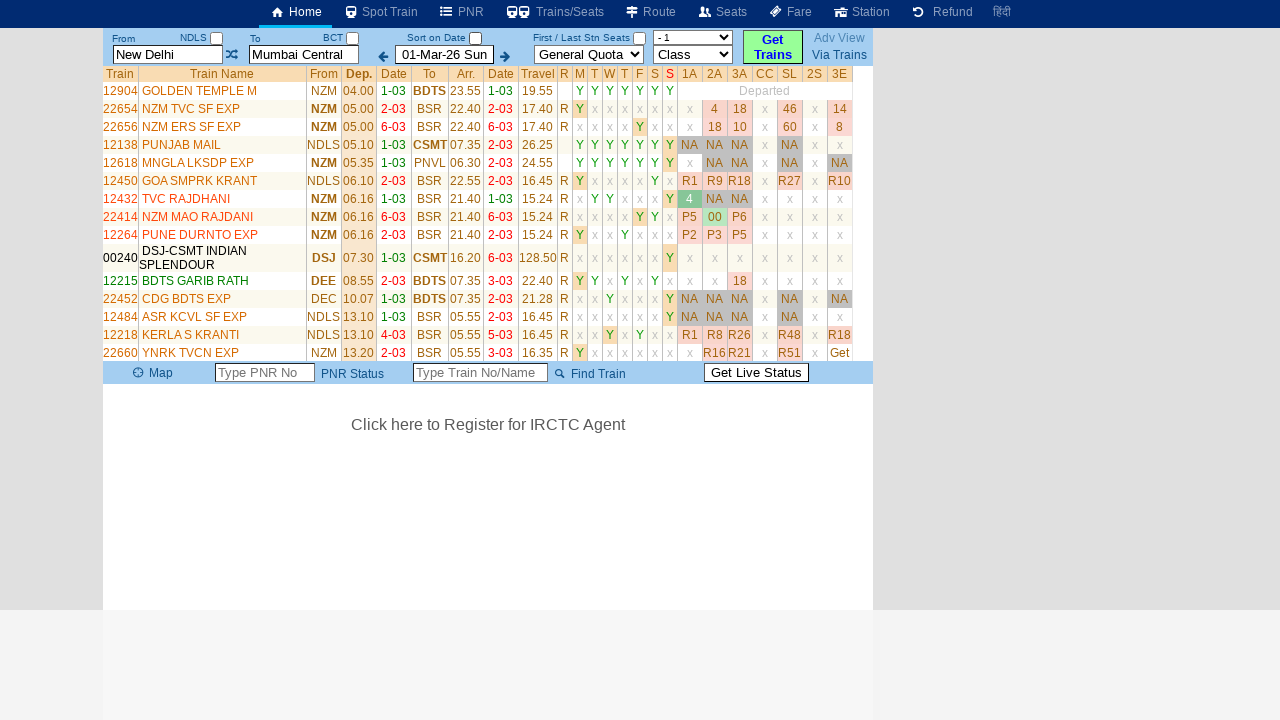

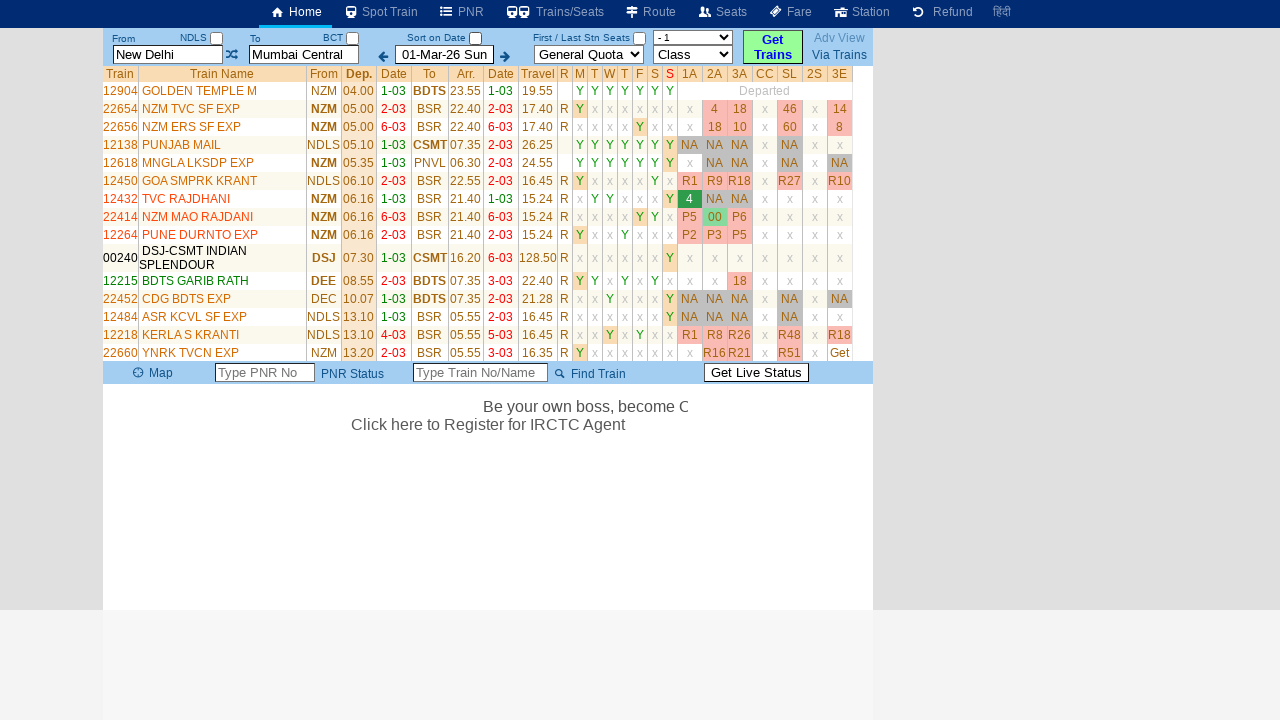